Tests alert handling functionality by clicking a button to trigger an alert, reading its text, and dismissing it

Starting URL: https://demoqa.com/alerts

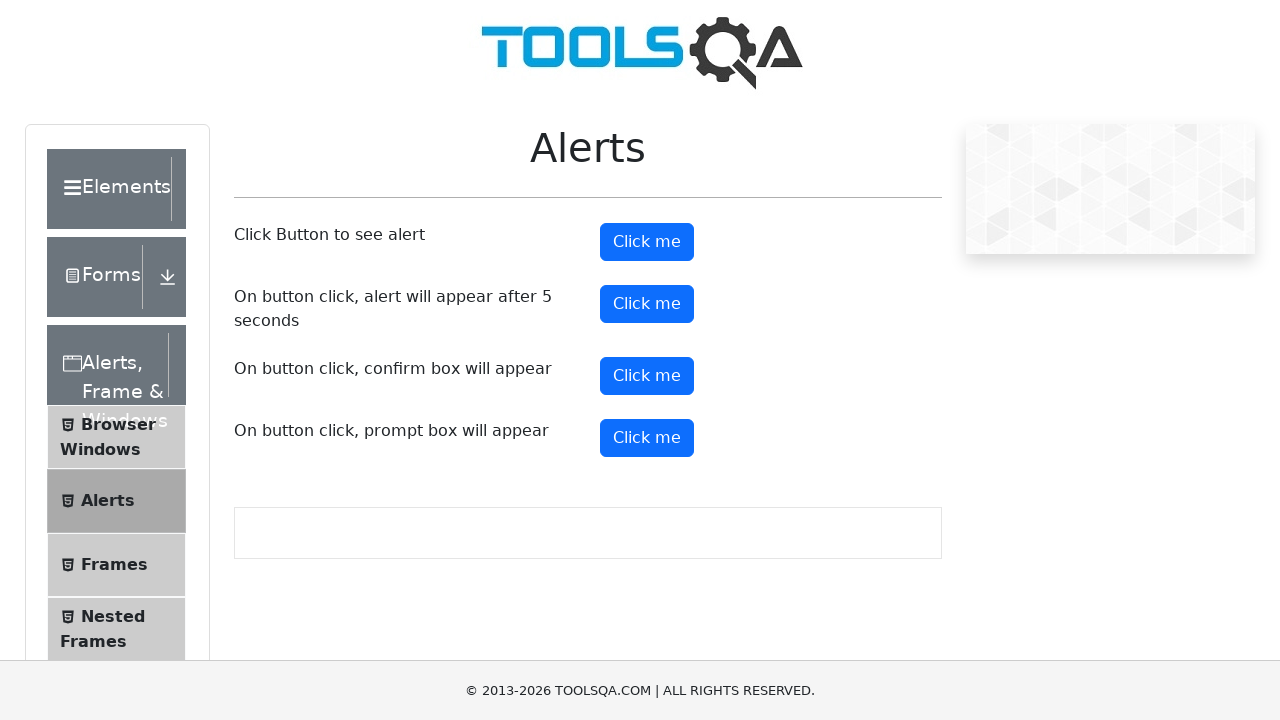

Clicked alert button to trigger alert at (647, 242) on #alertButton
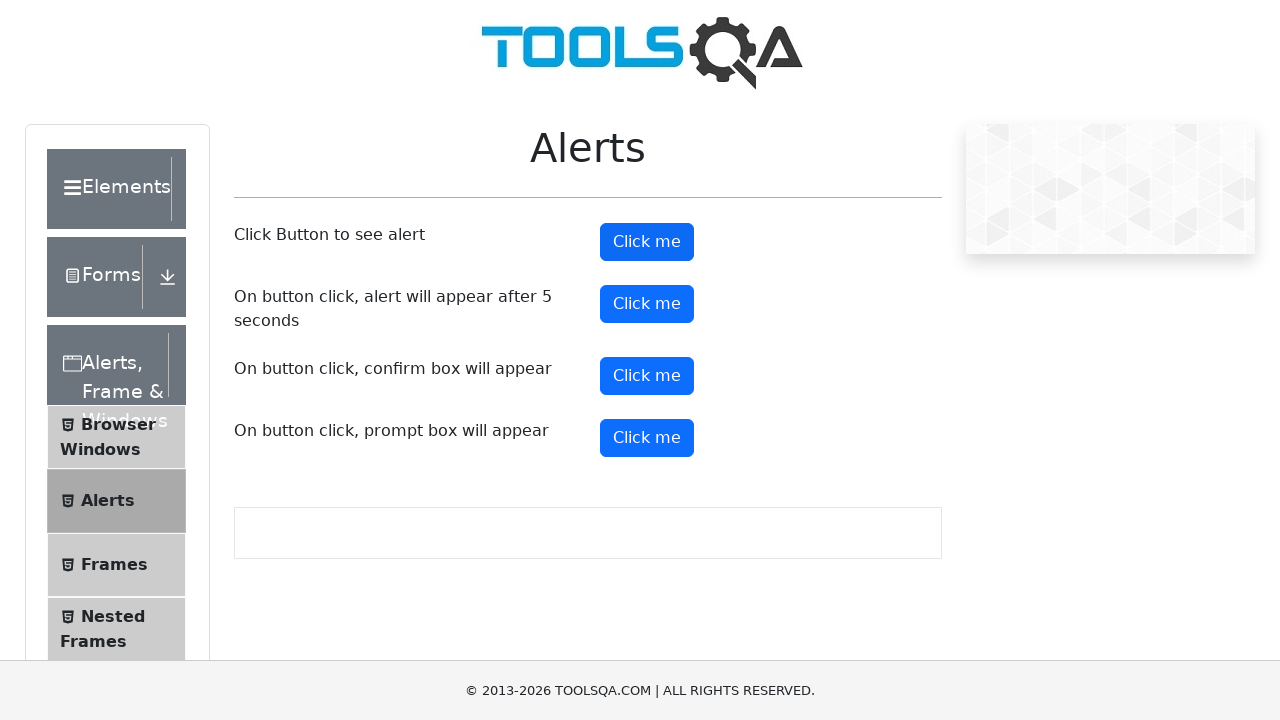

Set up initial alert handler to dismiss
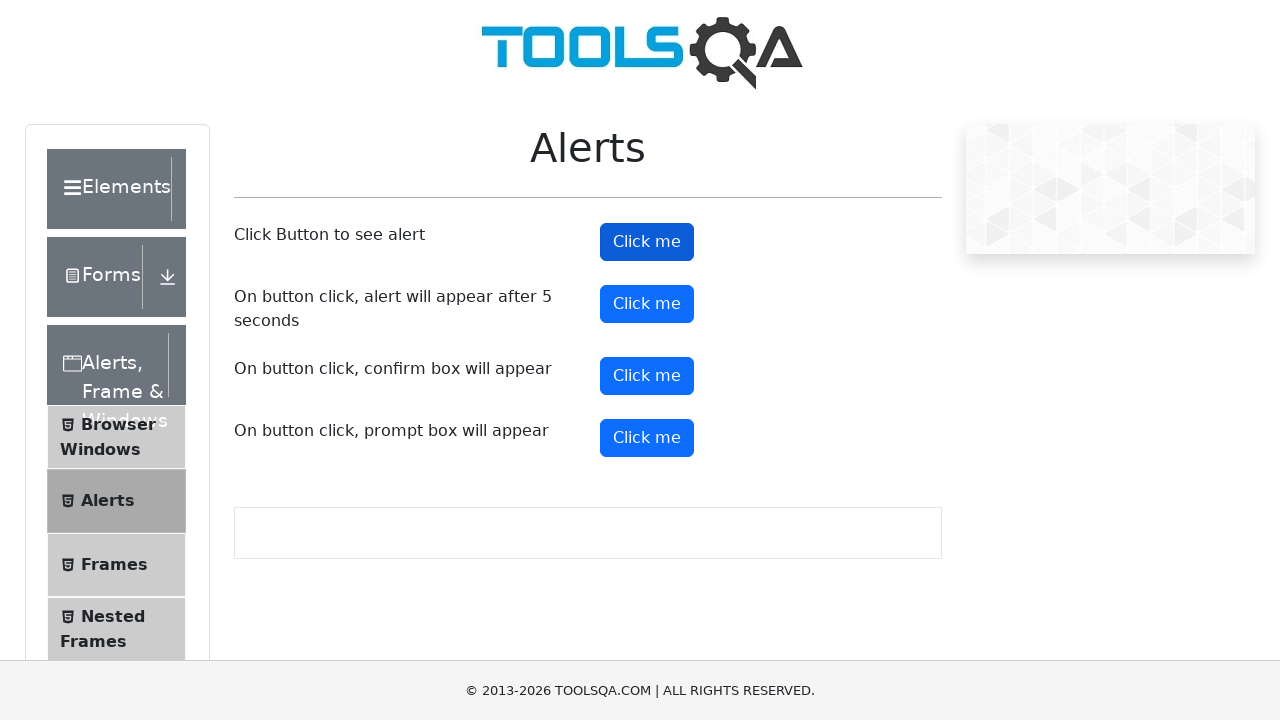

Registered dialog handler to capture and print alert text
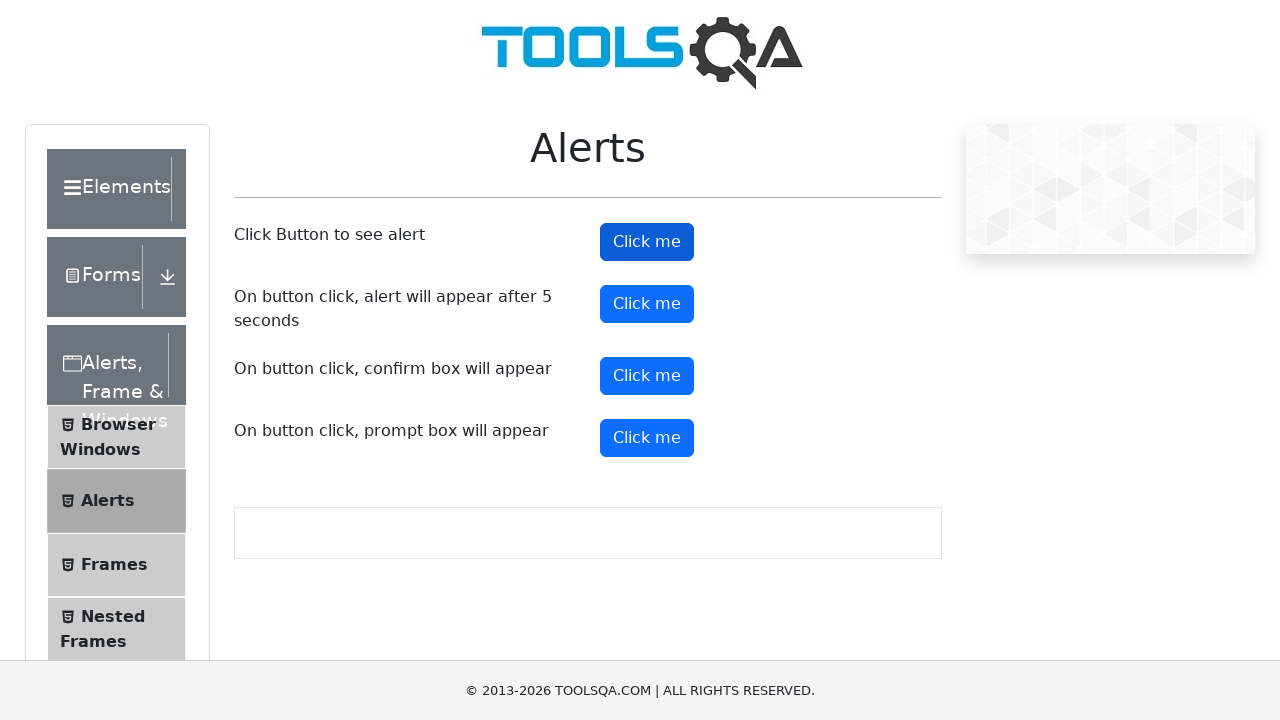

Clicked alert button again to trigger alert and capture its text at (647, 242) on #alertButton
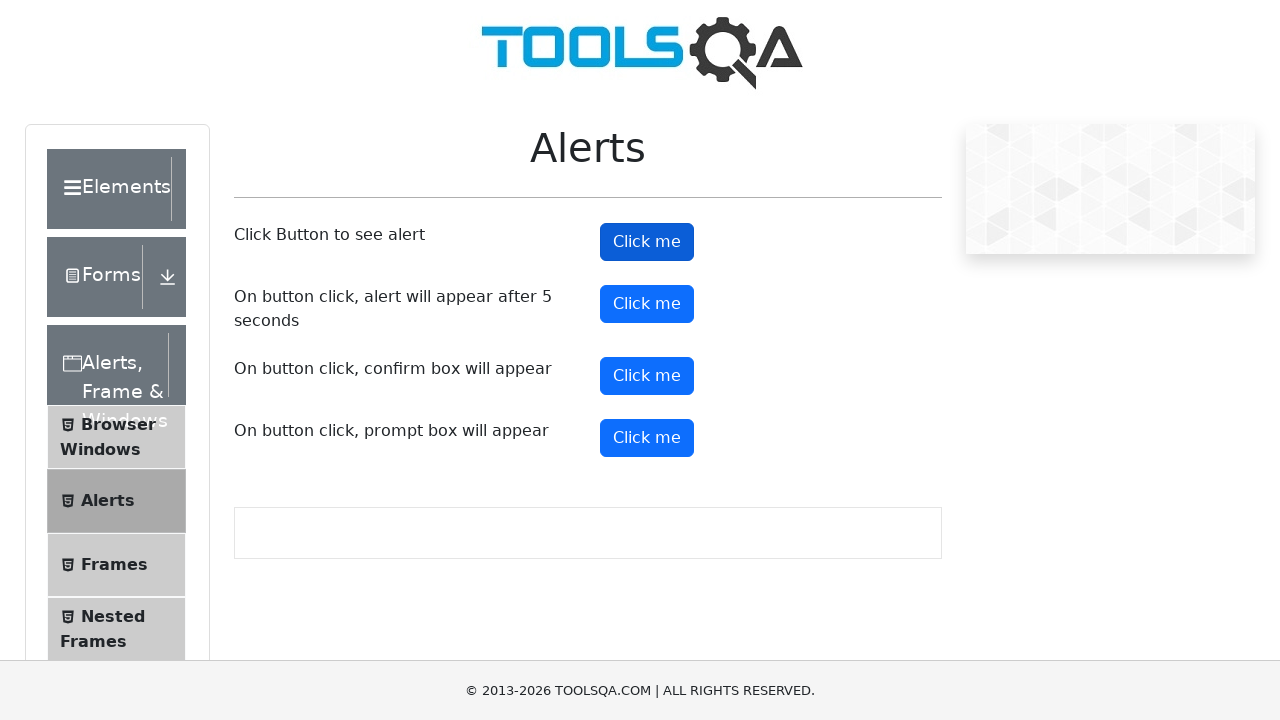

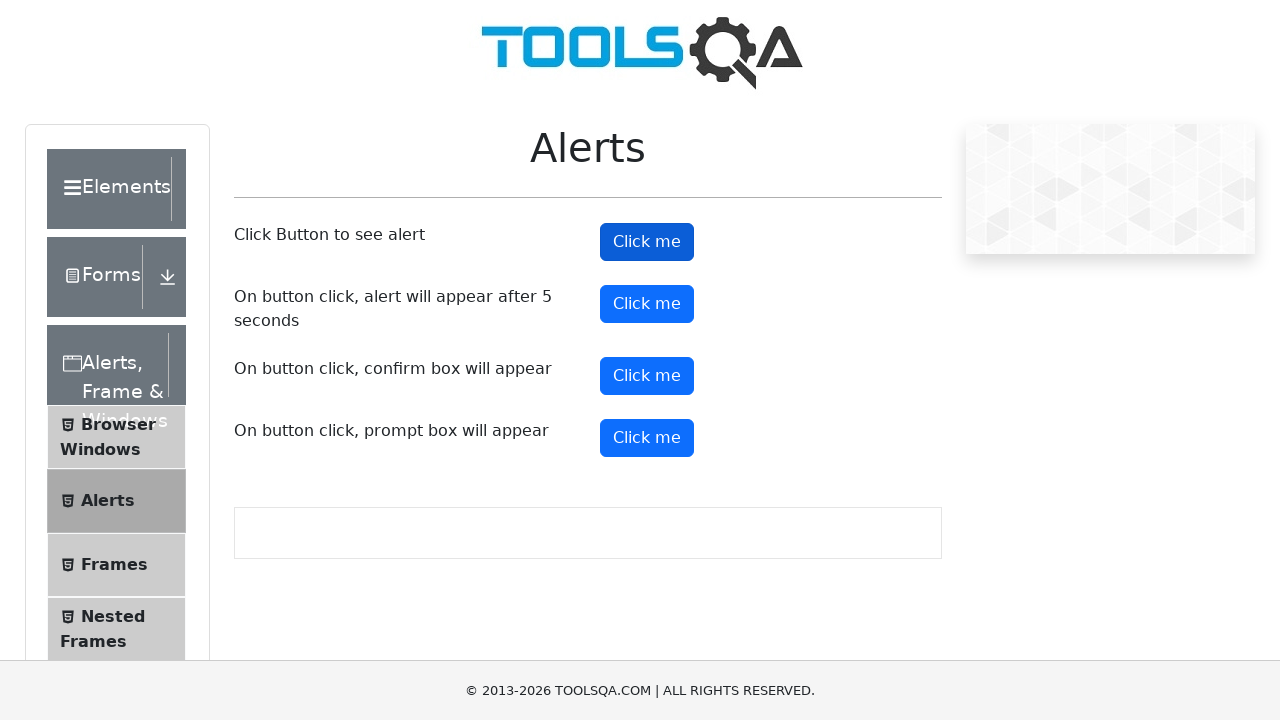